Tests that browser back button works correctly with filter navigation

Starting URL: https://demo.playwright.dev/todomvc

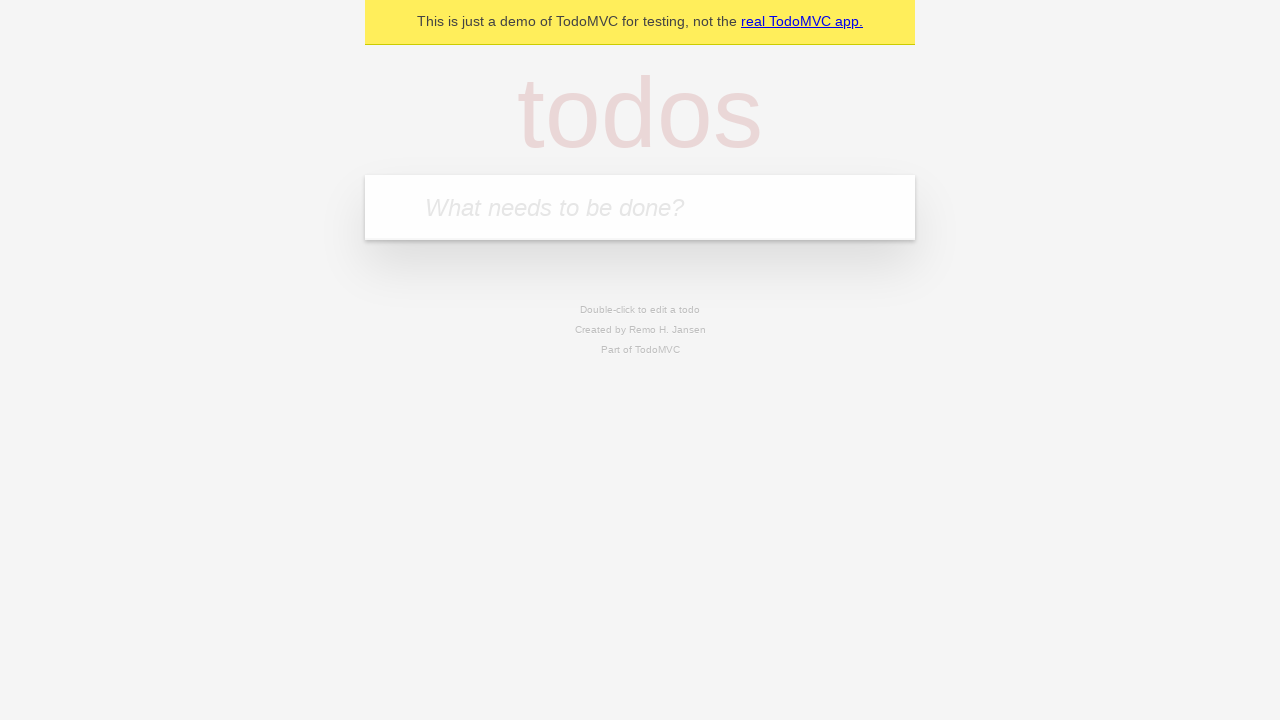

Filled new todo field with 'buy some cheese' on .new-todo
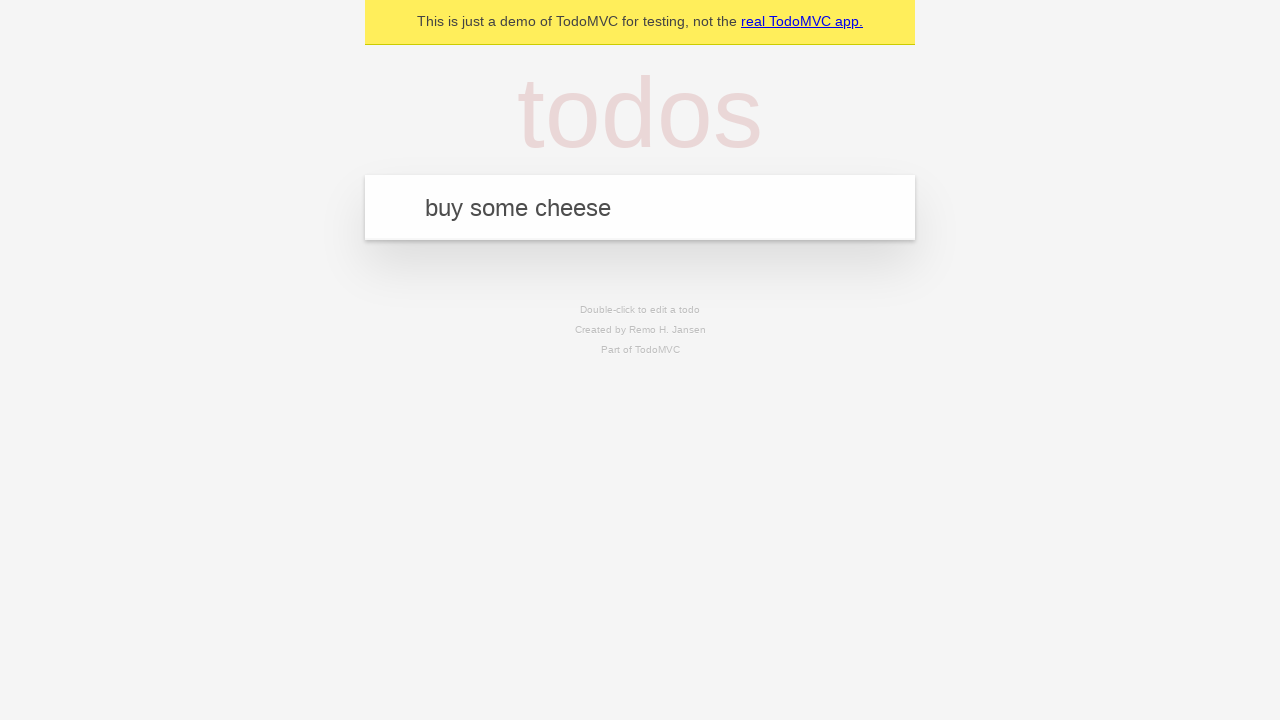

Pressed Enter to create first todo on .new-todo
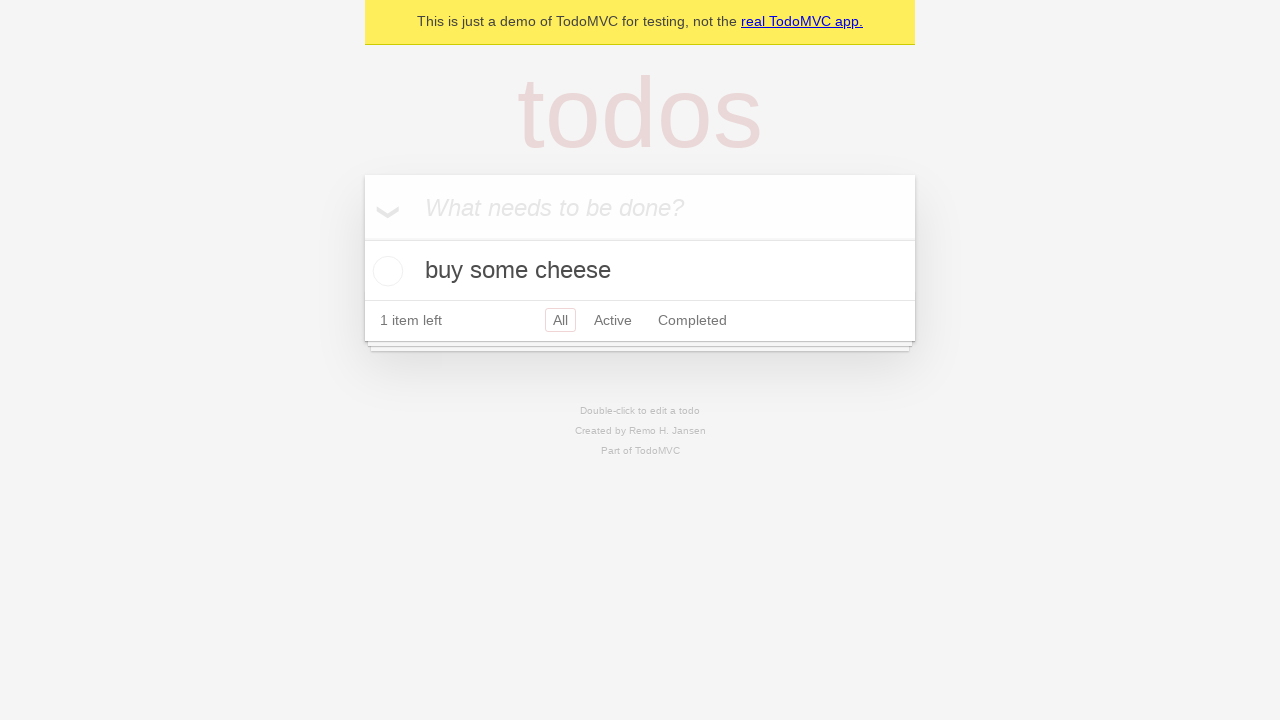

Filled new todo field with 'feed the cat' on .new-todo
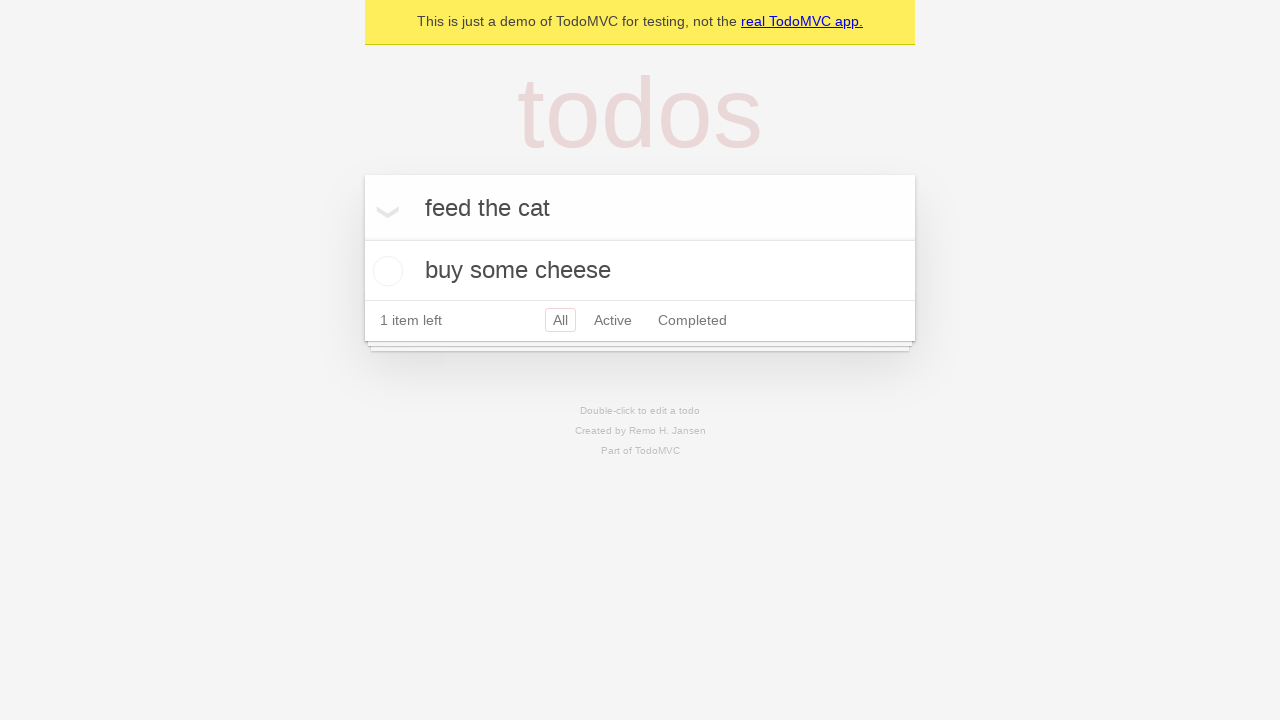

Pressed Enter to create second todo on .new-todo
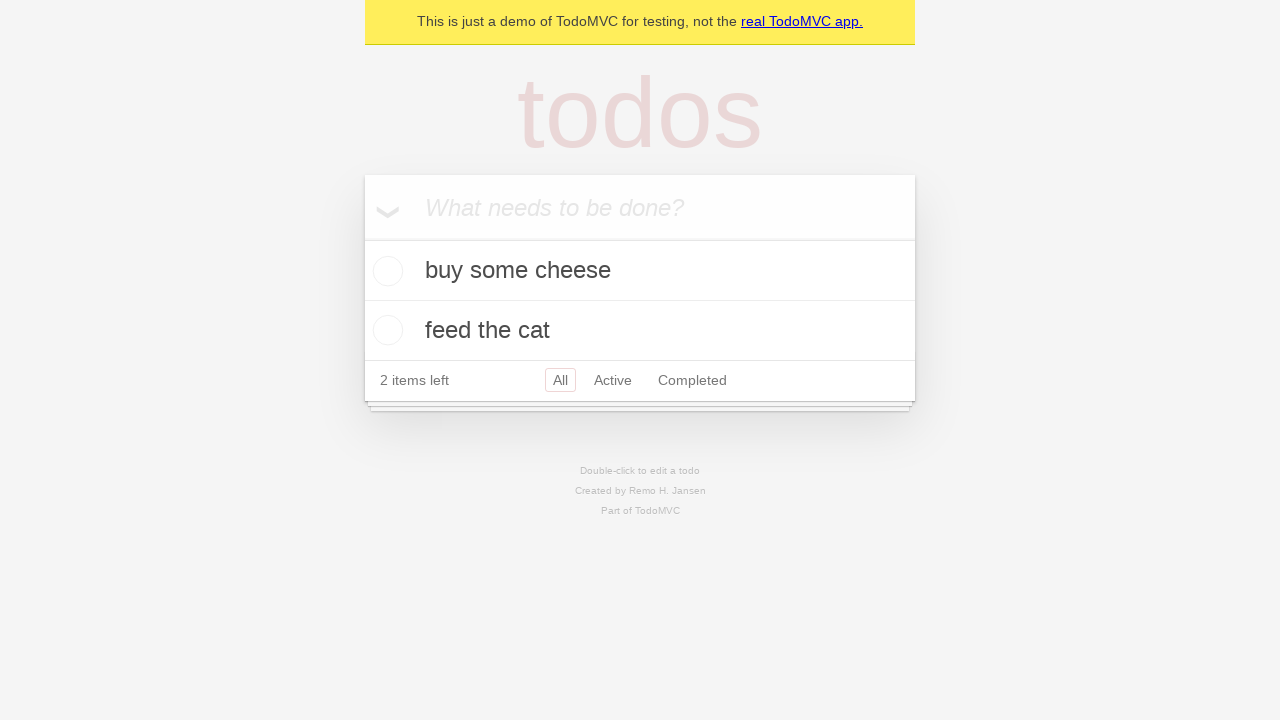

Filled new todo field with 'book a doctors appointment' on .new-todo
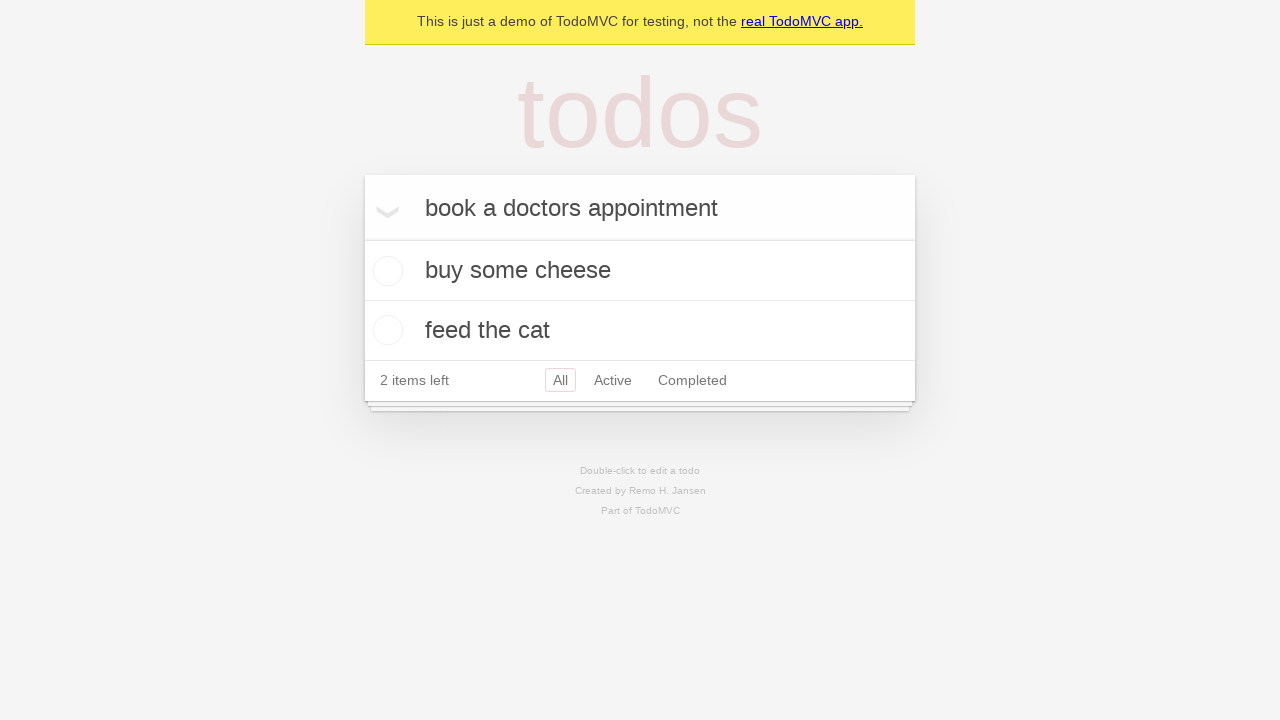

Pressed Enter to create third todo on .new-todo
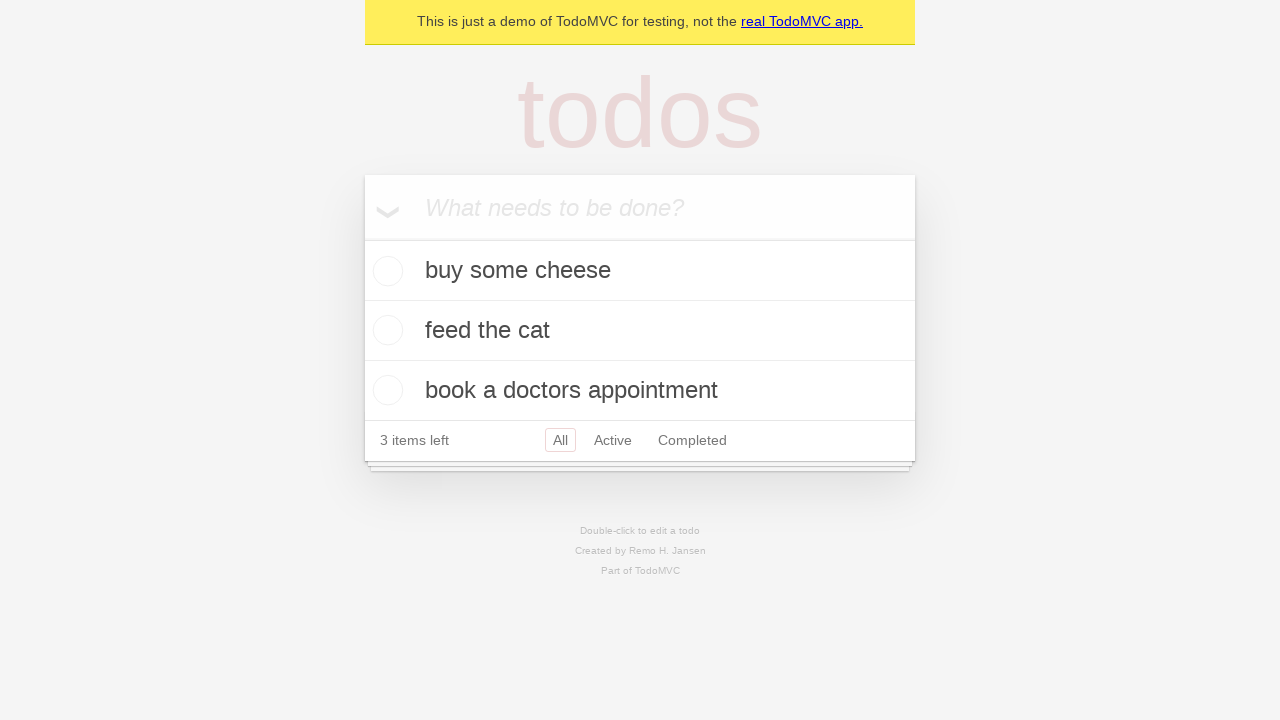

Waited for all three todos to be visible
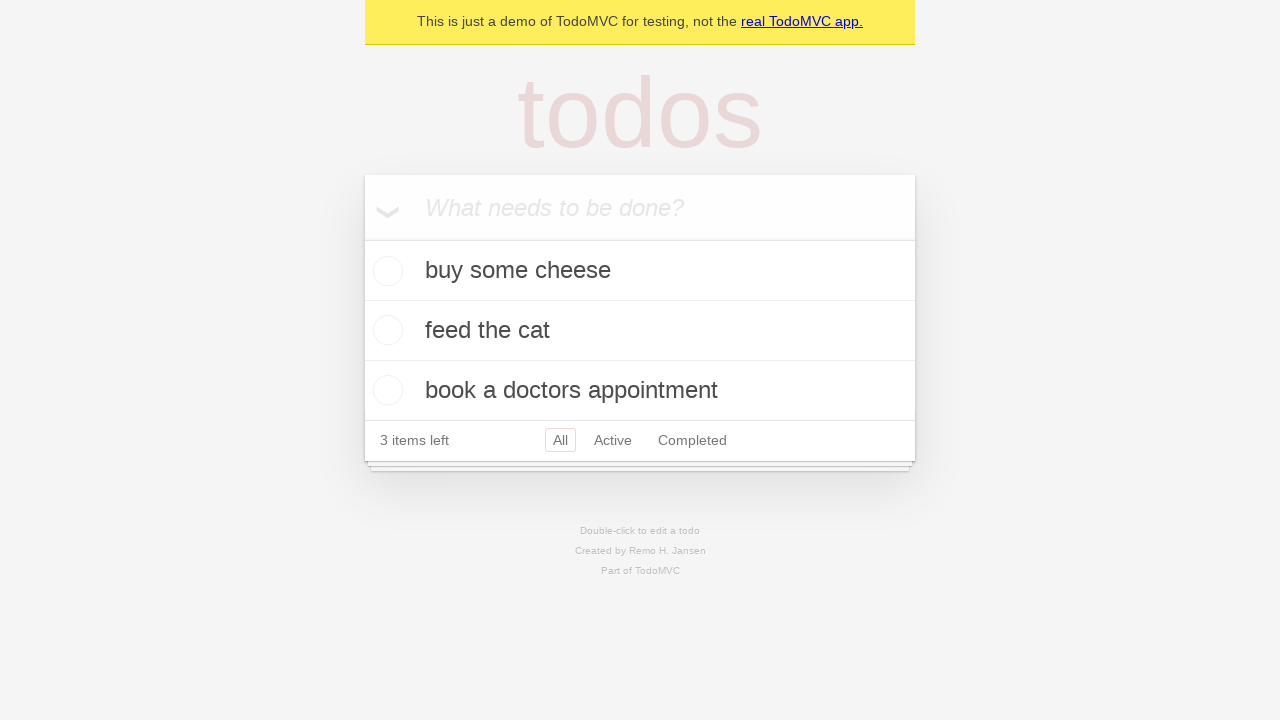

Checked the second todo item at (385, 330) on .todo-list li .toggle >> nth=1
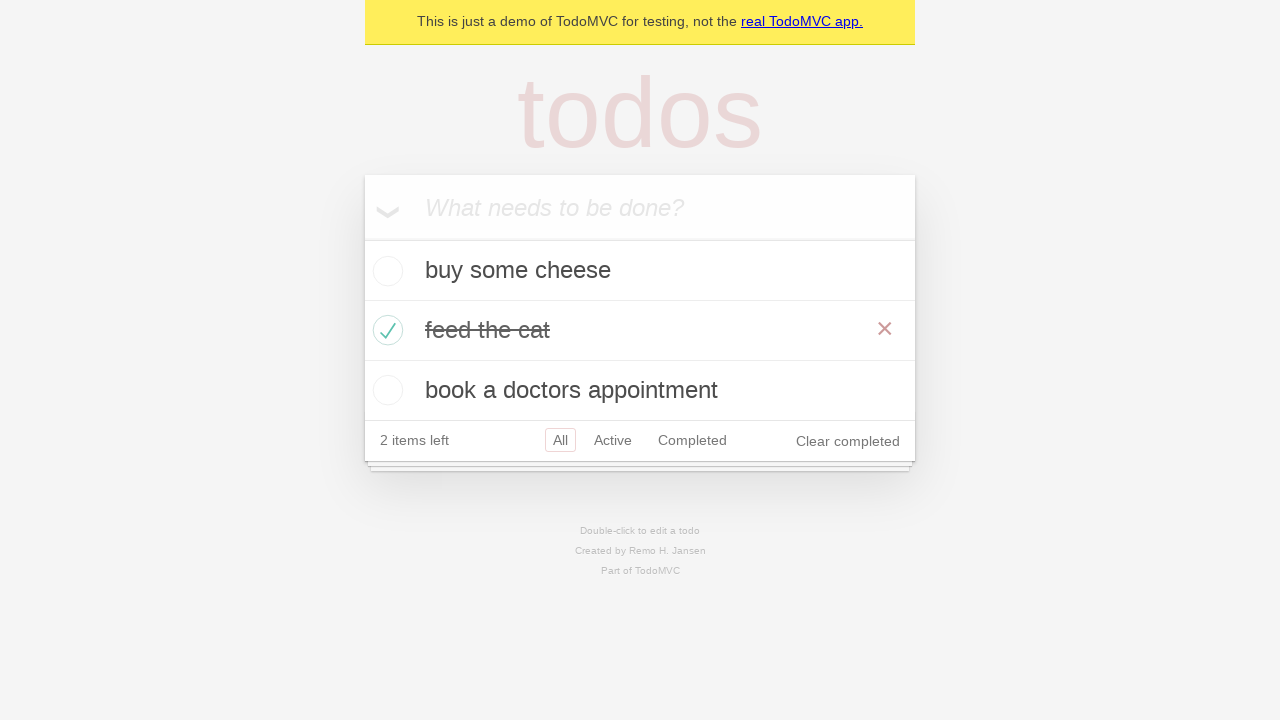

Clicked 'All' filter at (560, 440) on .filters >> text=All
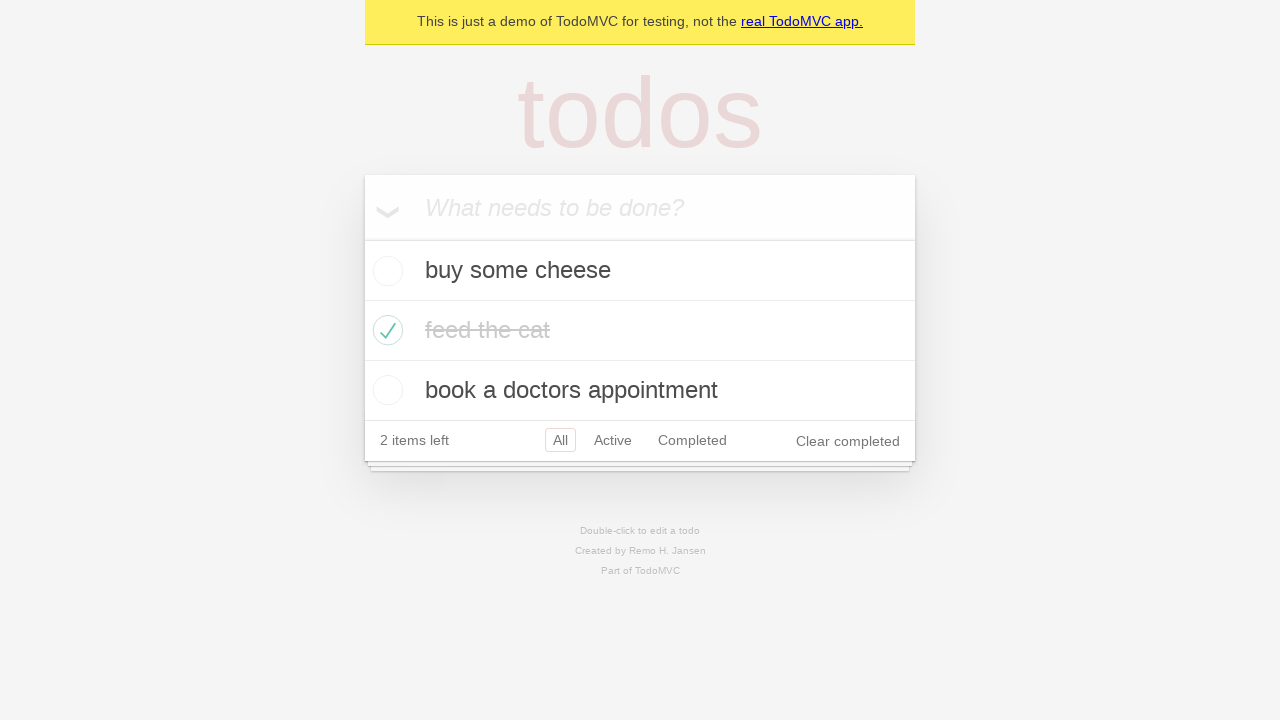

Clicked 'Active' filter at (613, 440) on .filters >> text=Active
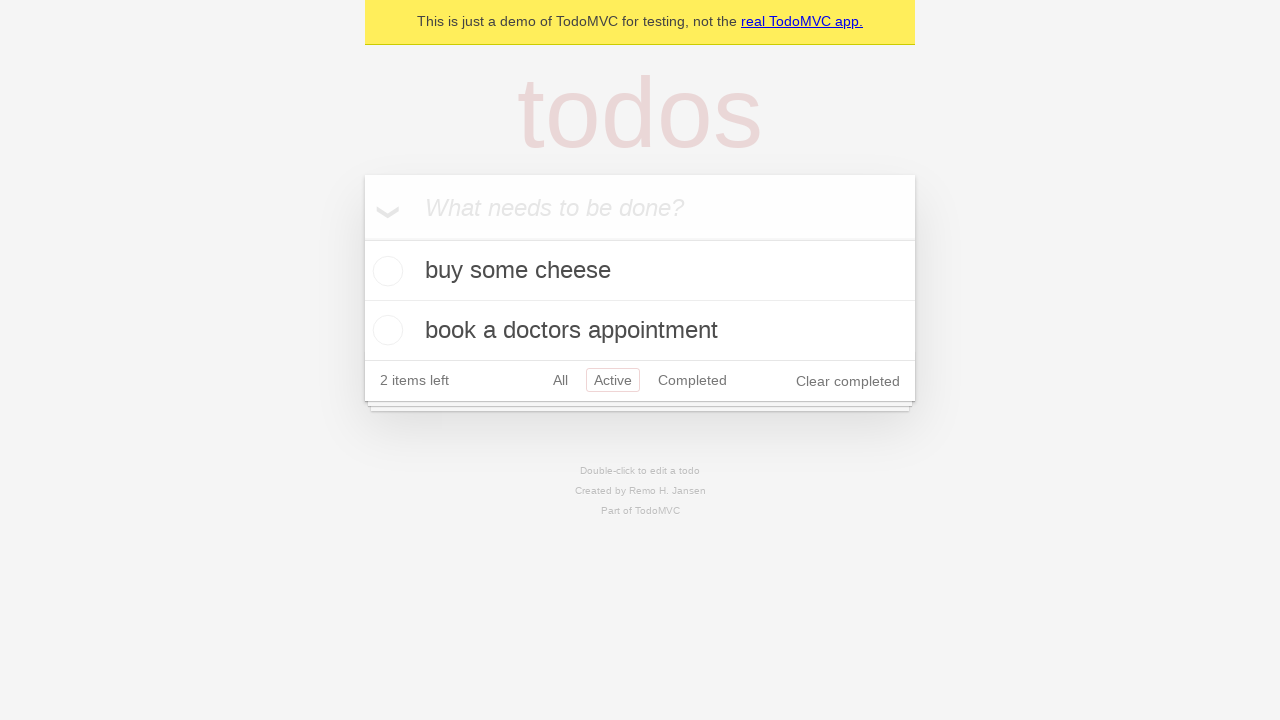

Clicked 'Completed' filter at (692, 380) on .filters >> text=Completed
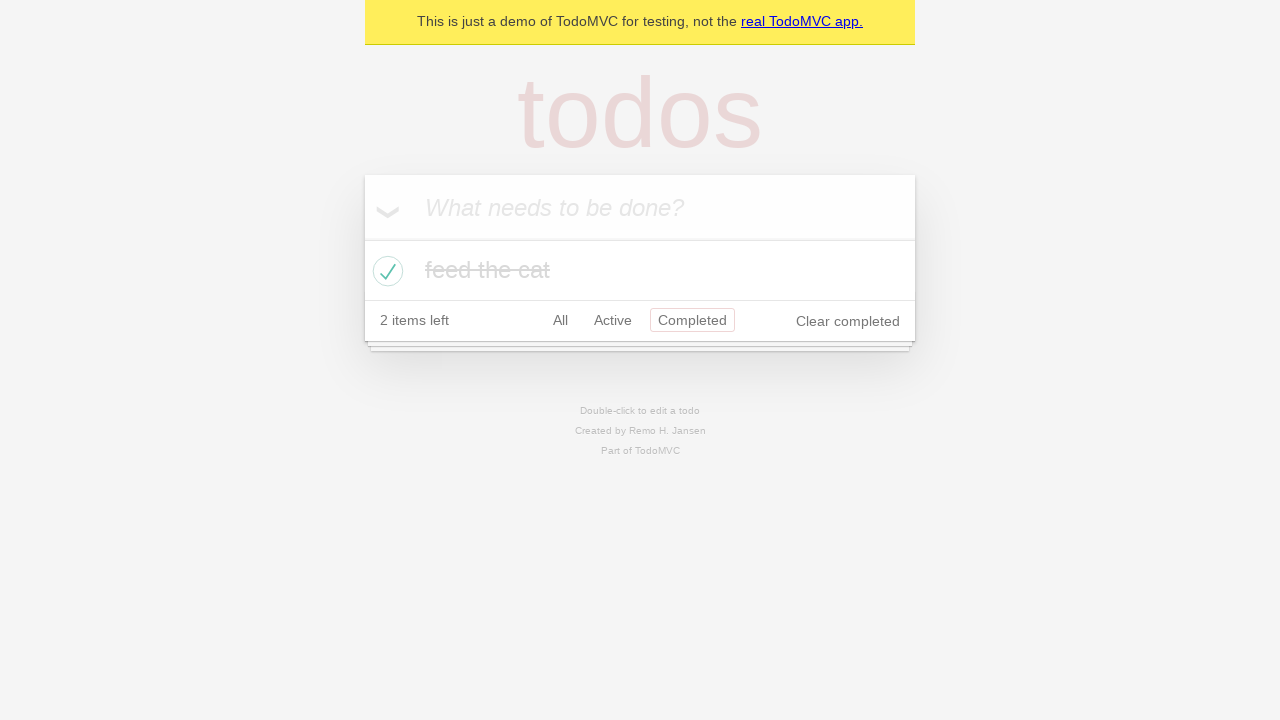

Navigated back from Completed filter to Active filter
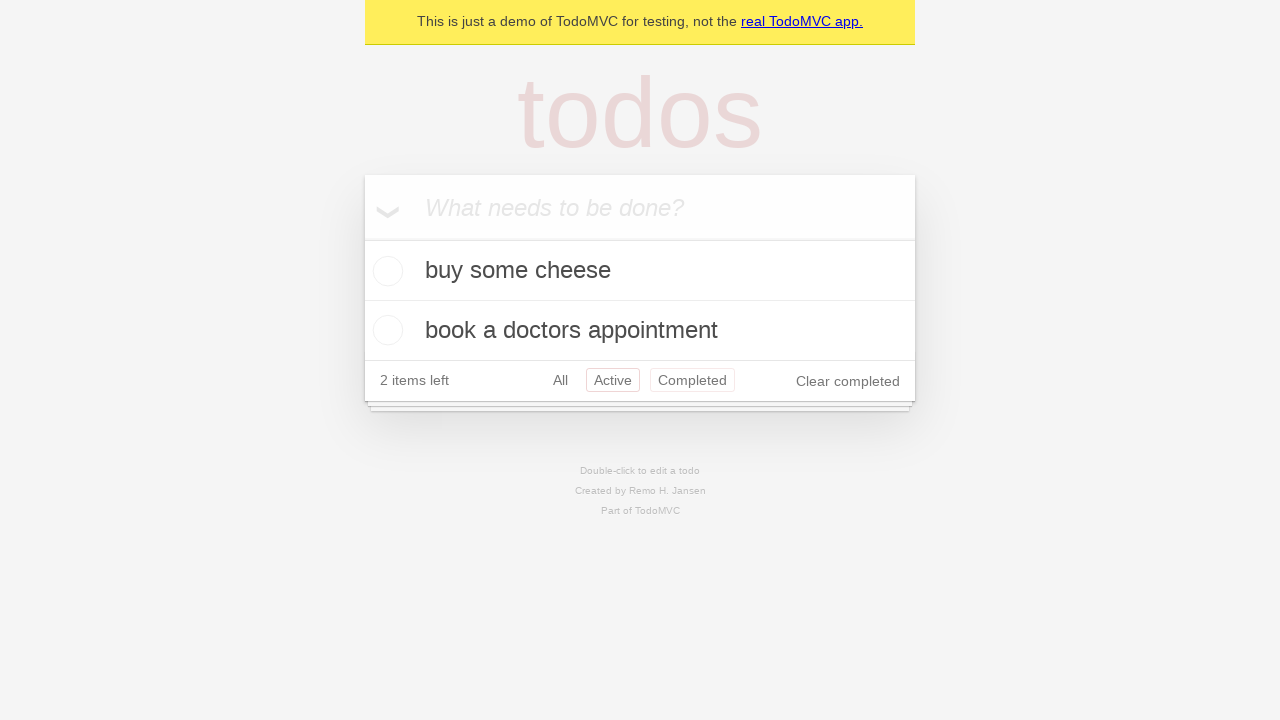

Navigated back from Active filter to All filter
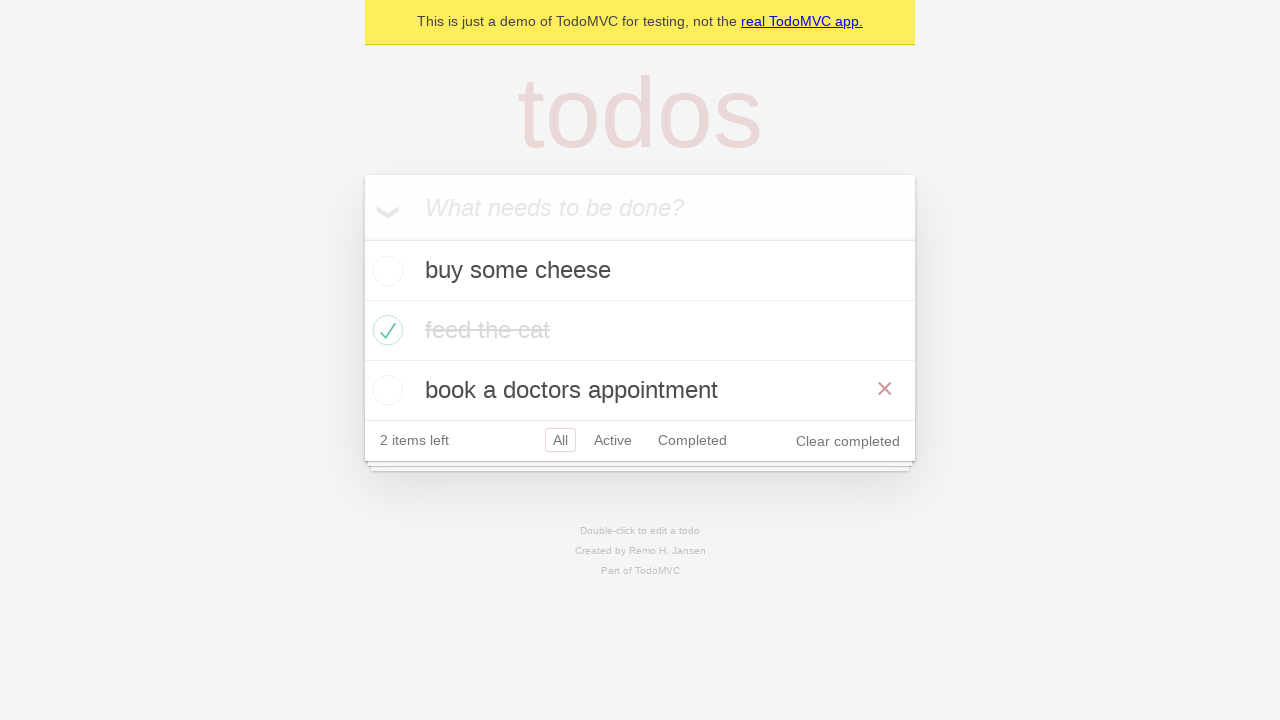

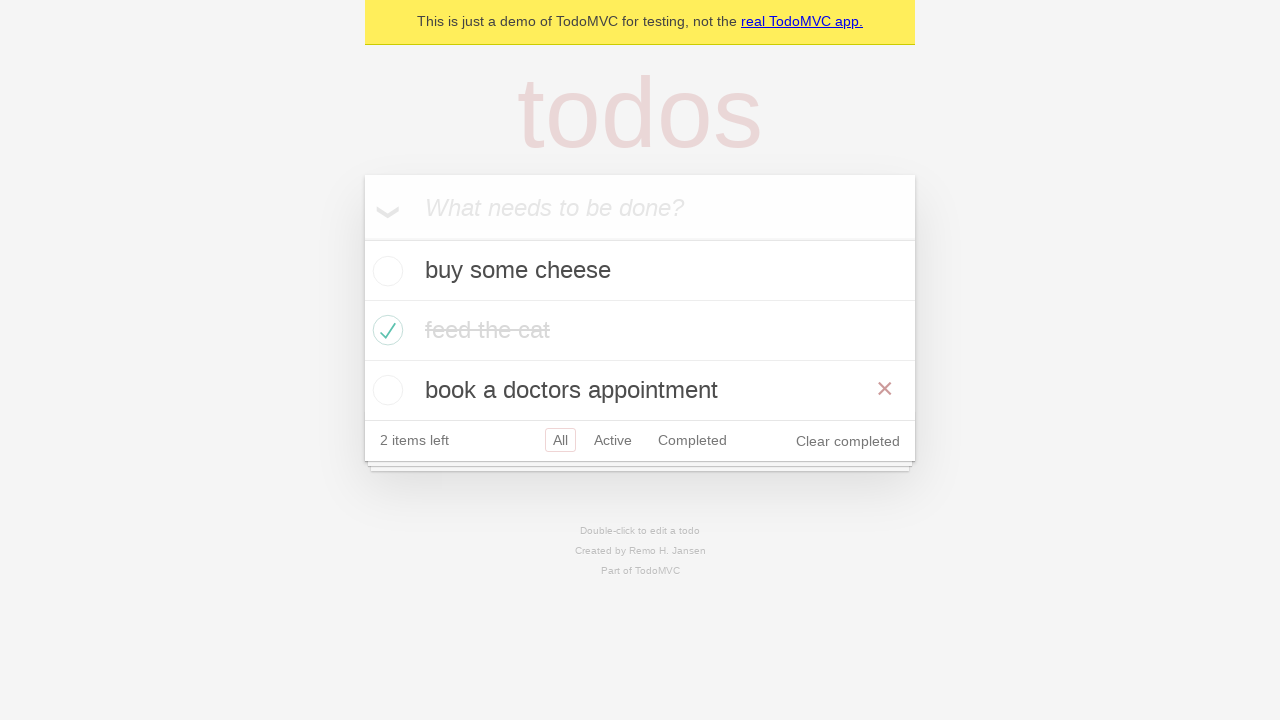